Tests handling of a timed JavaScript alert by clicking the timer alert button, waiting for the alert to appear, and accepting it.

Starting URL: https://demoqa.com/alerts

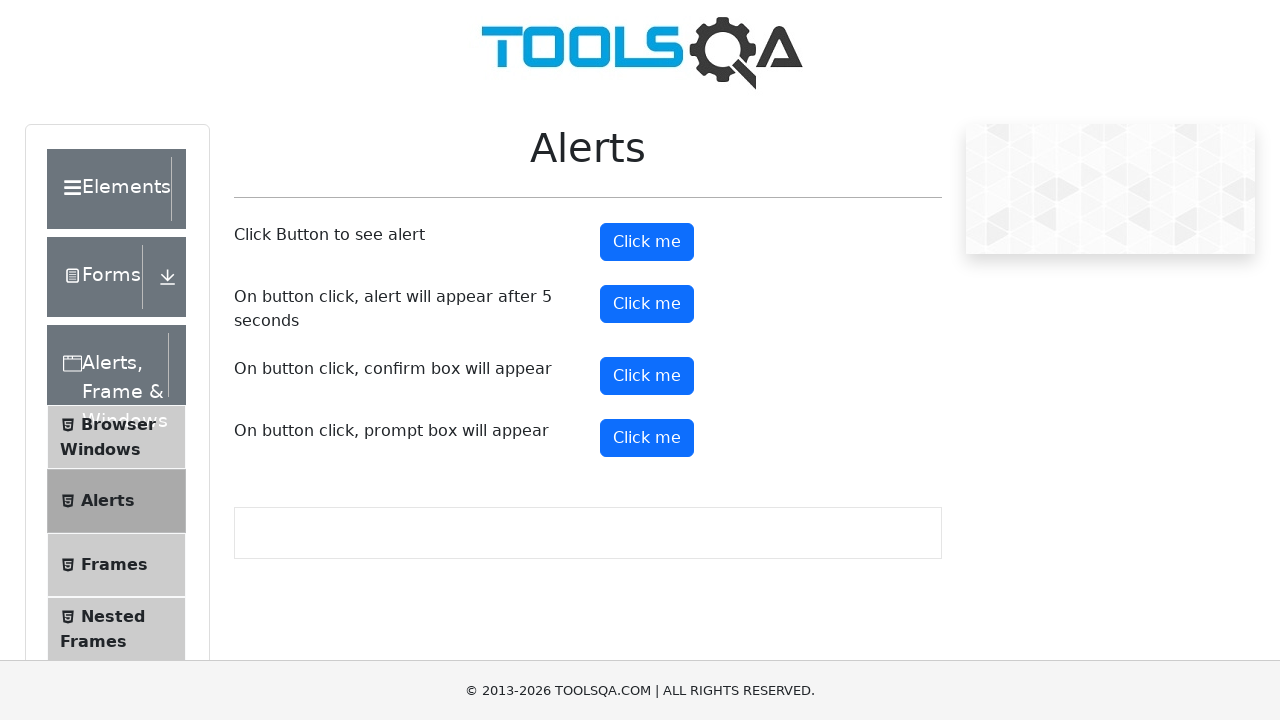

Located the timer alert button element
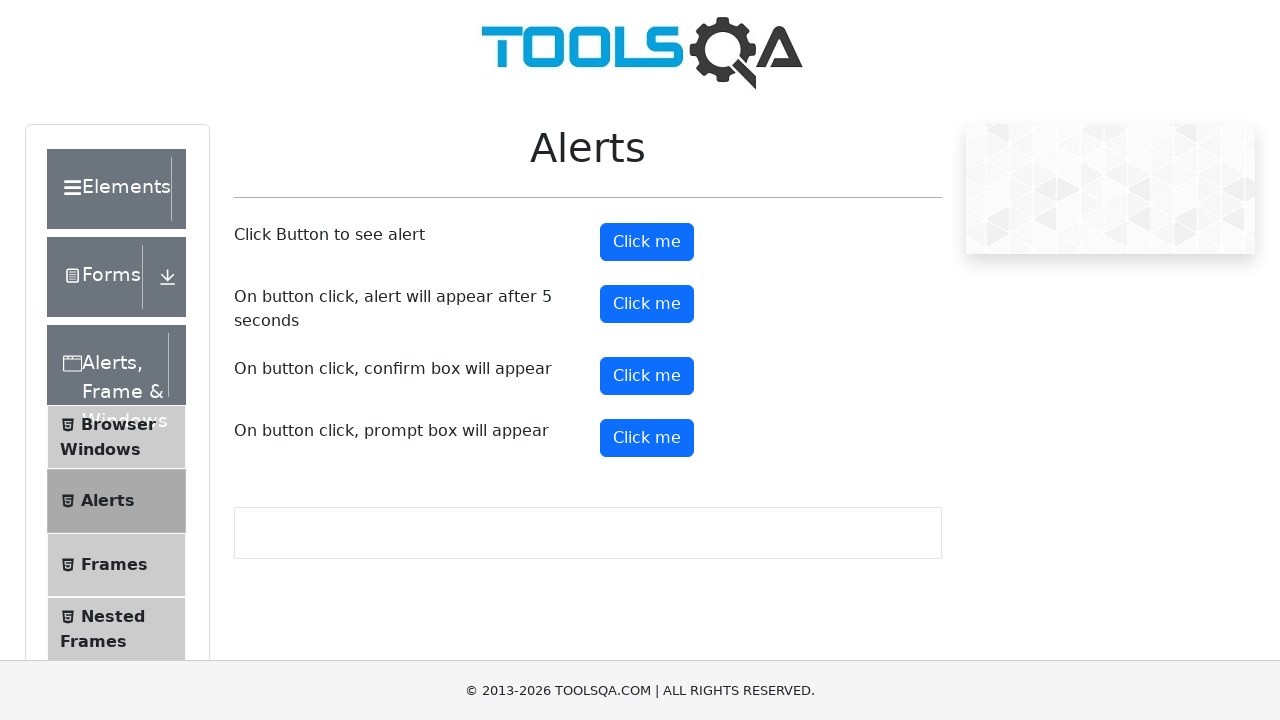

Scrolled timer alert button into view
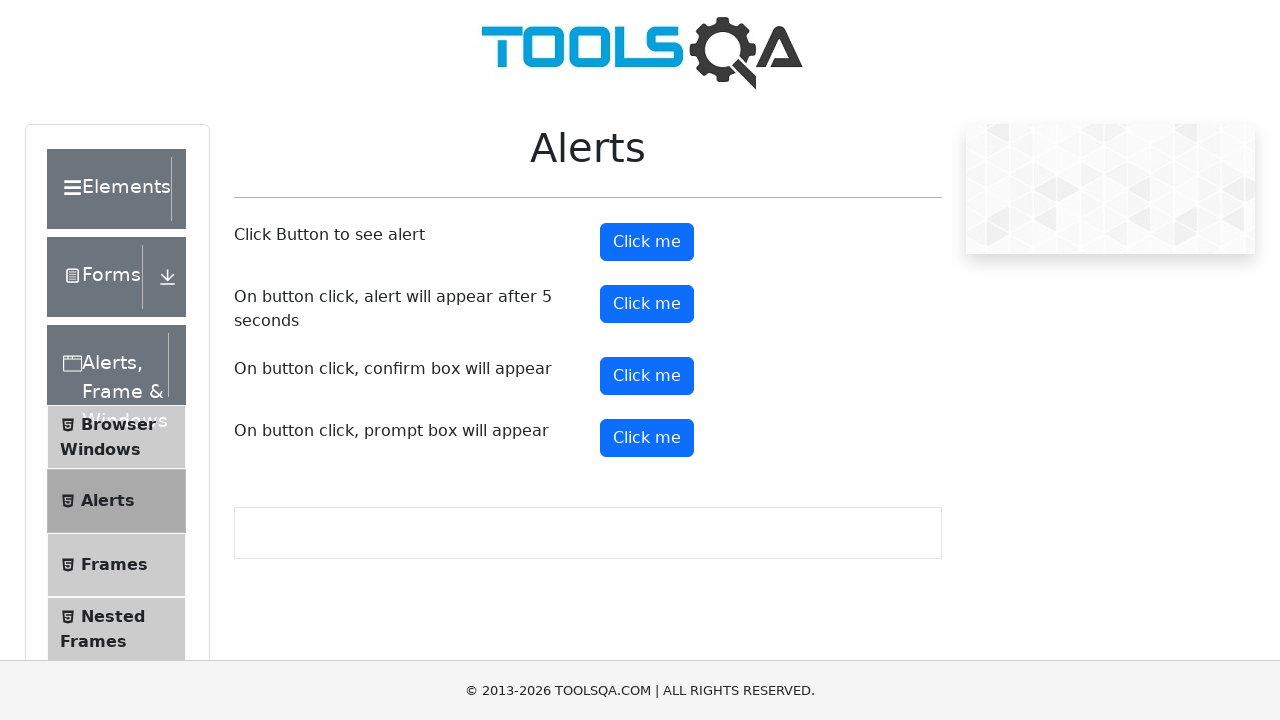

Set up dialog handler to accept alerts
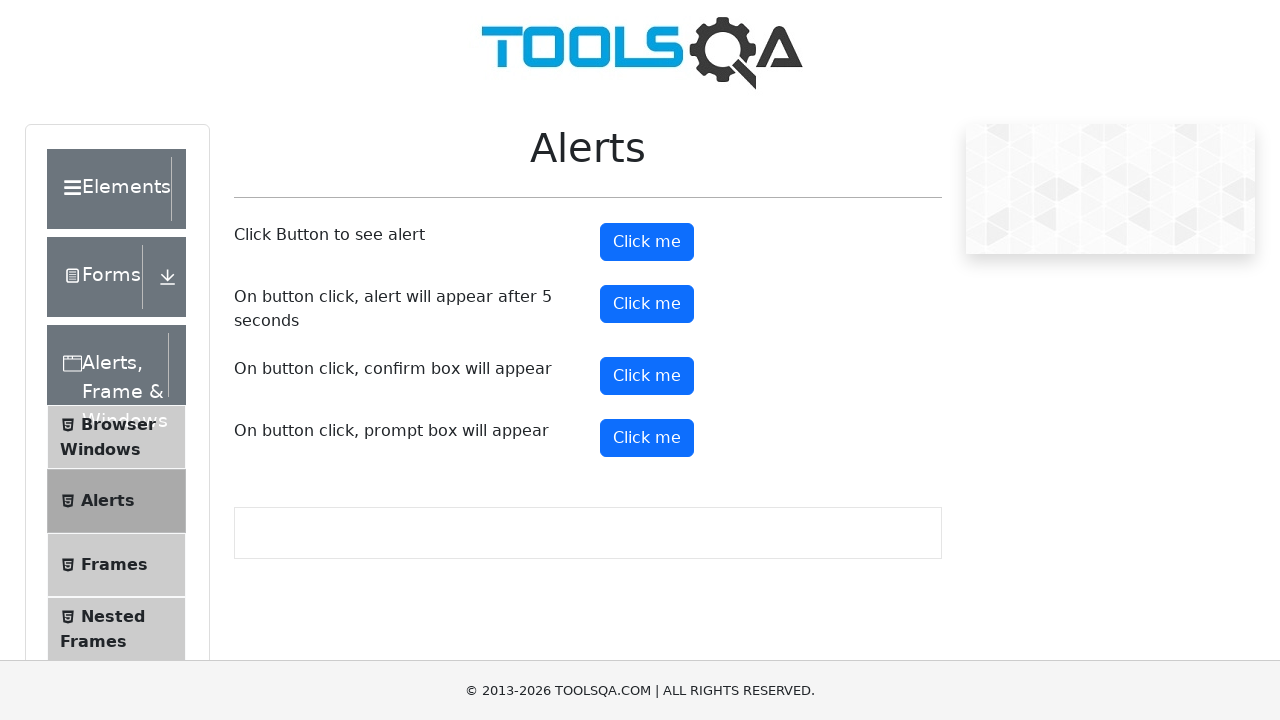

Clicked timer alert button to trigger the alert at (647, 304) on #timerAlertButton
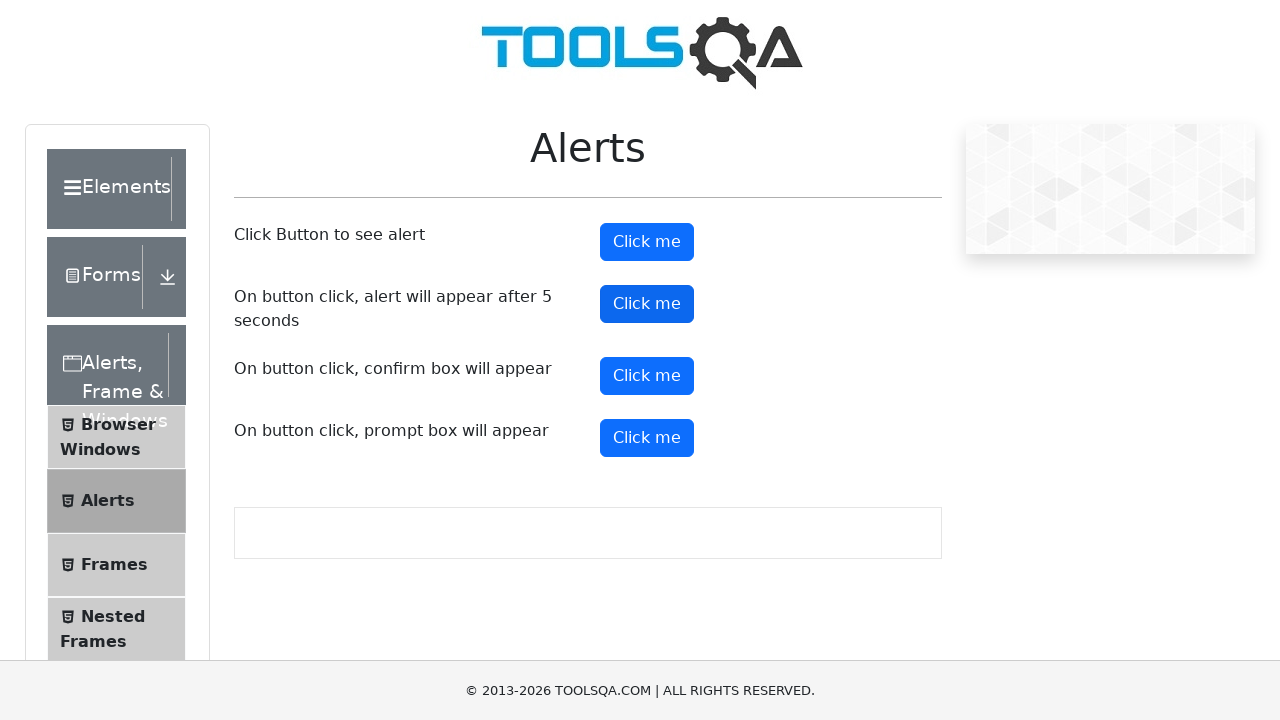

Waited 6 seconds for timed alert to appear and be accepted
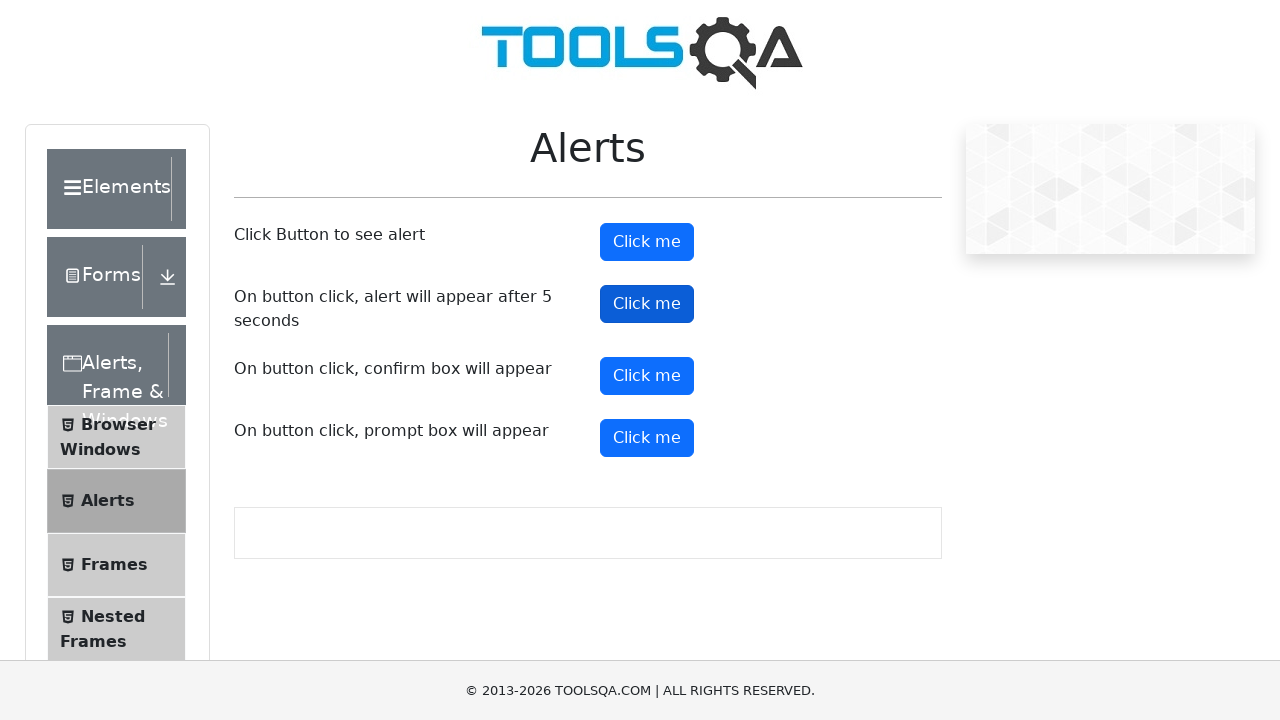

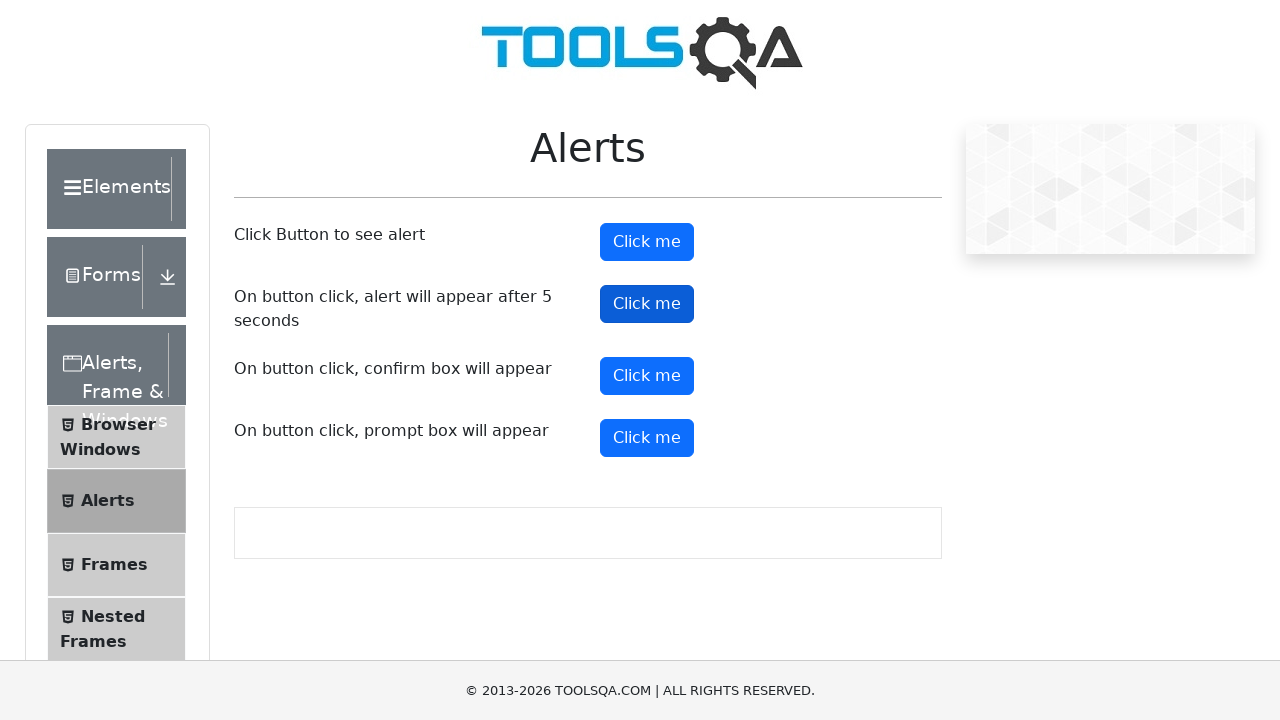